Tests dynamic loading by clicking start button and waiting for a hidden element to become visible

Starting URL: https://the-internet.herokuapp.com/dynamic_loading/1

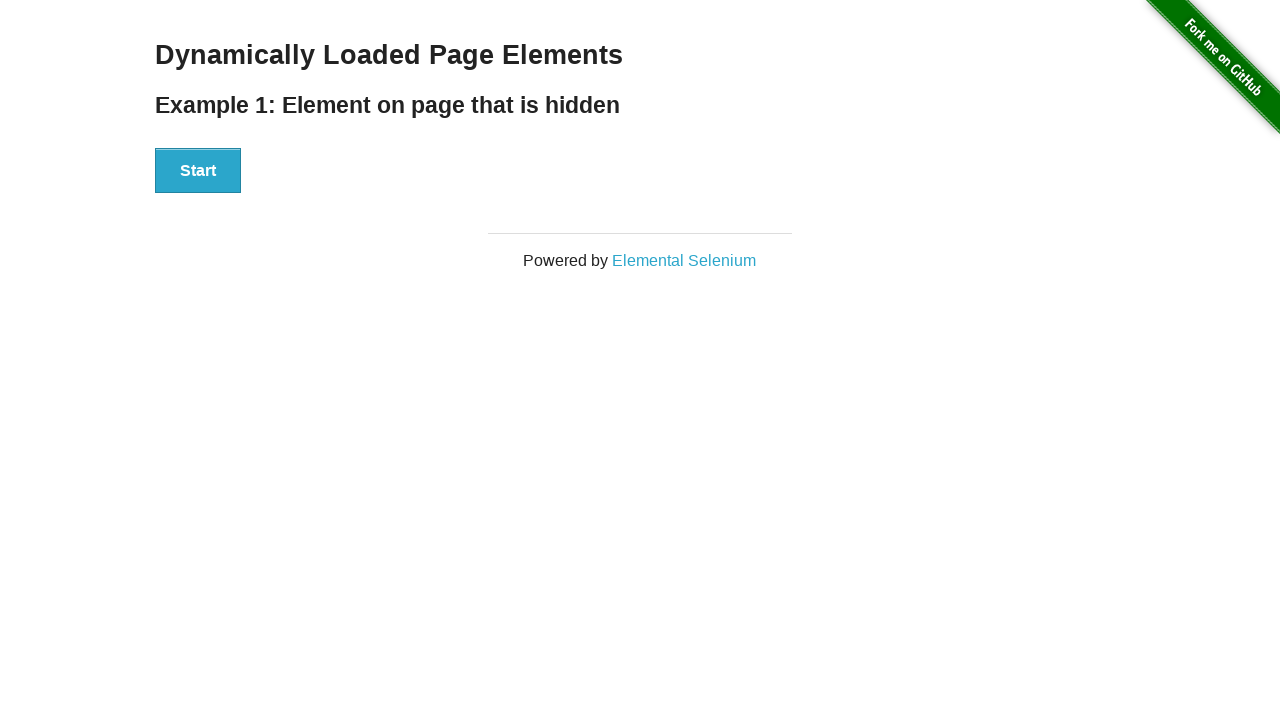

Clicked the Start button to initiate dynamic loading at (198, 171) on #start button
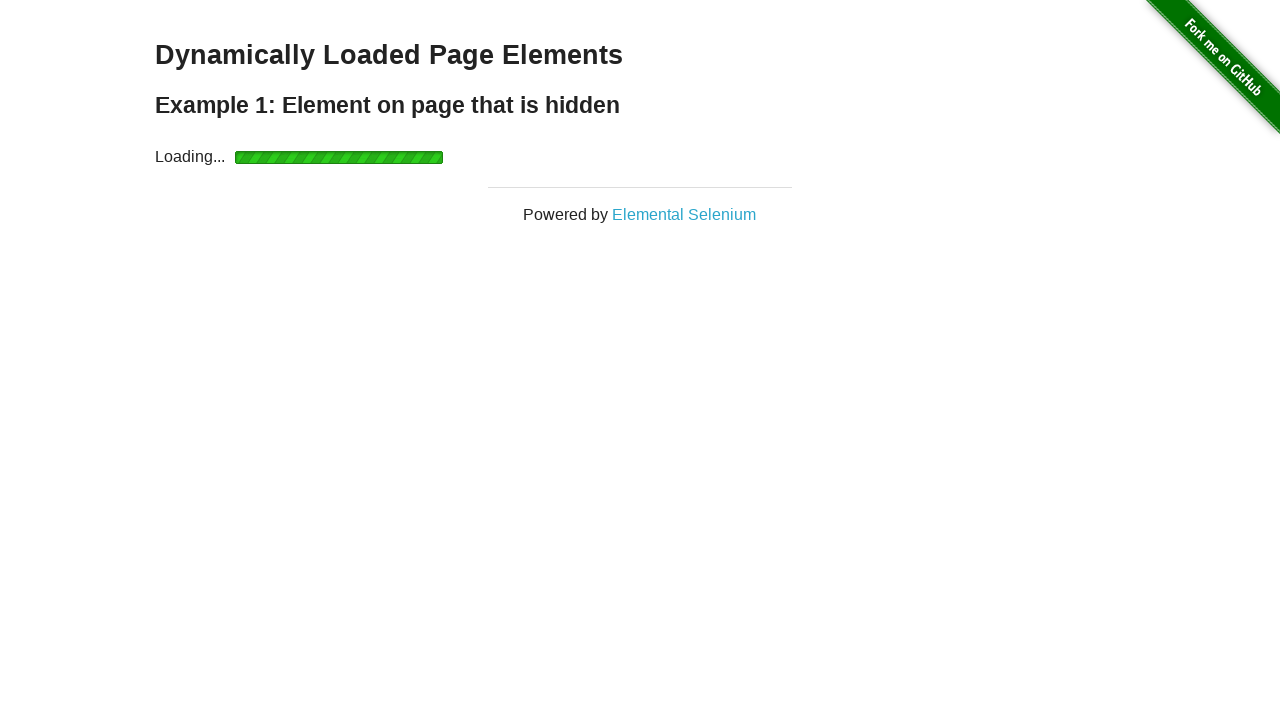

Waited for loading to complete and finish element became visible
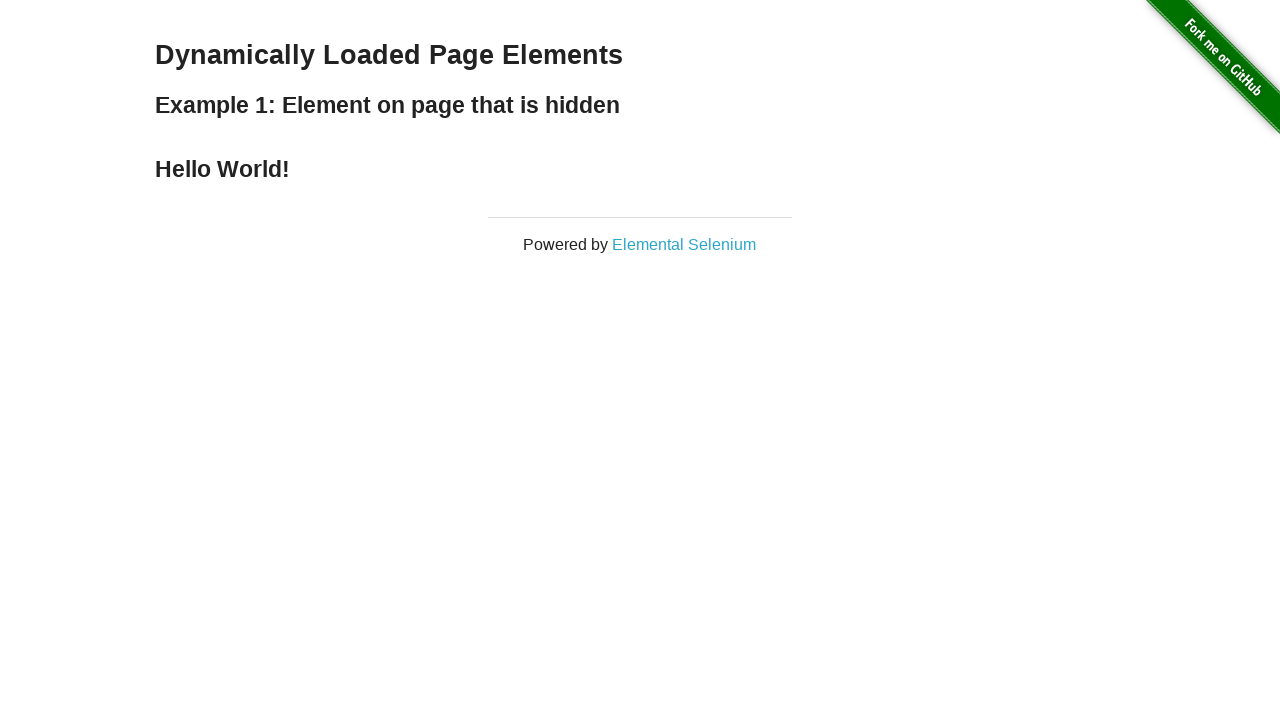

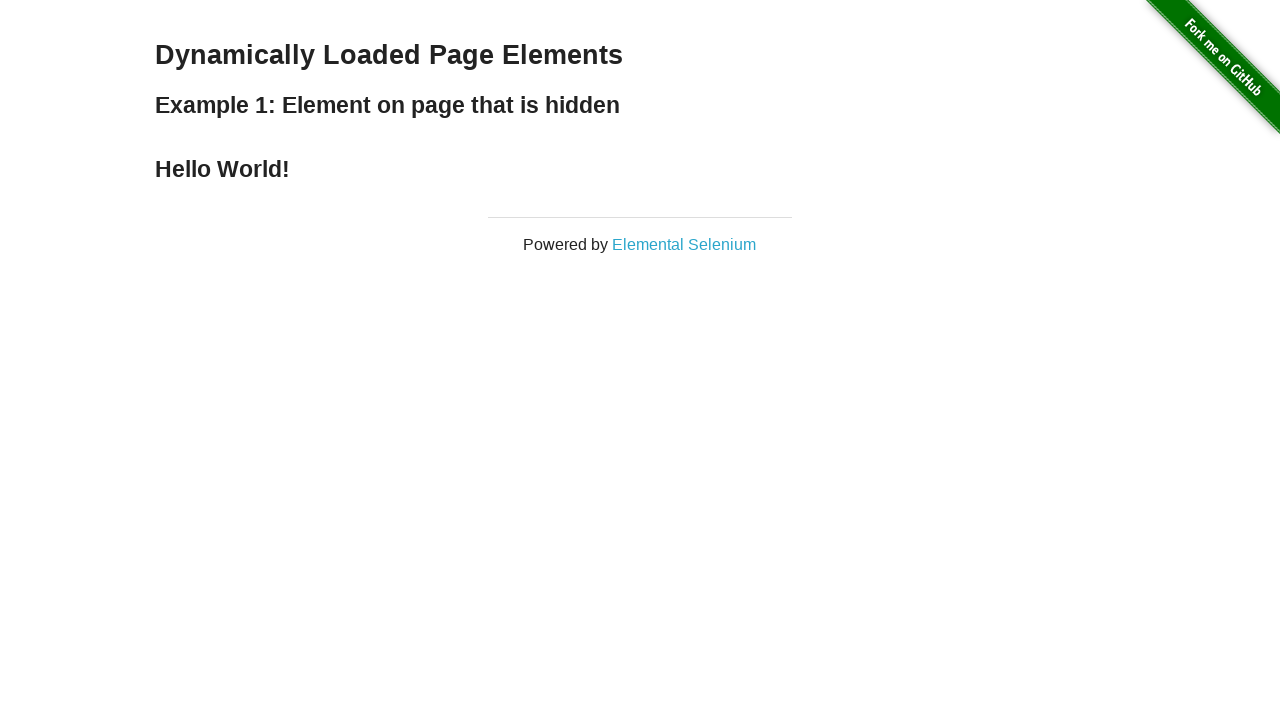